Tests navigation to the Sortable Data Tables page and verifies that the table with rows and column headers is displayed correctly.

Starting URL: https://the-internet.herokuapp.com/

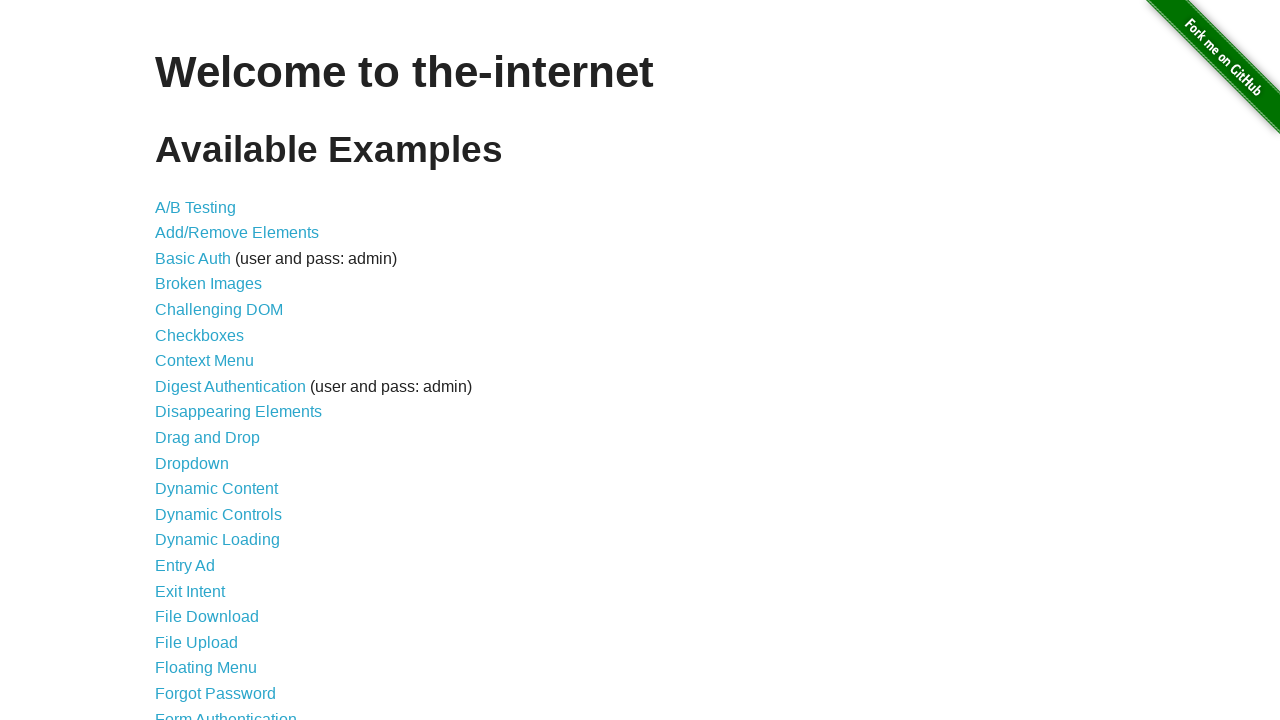

Navigated to The Internet homepage
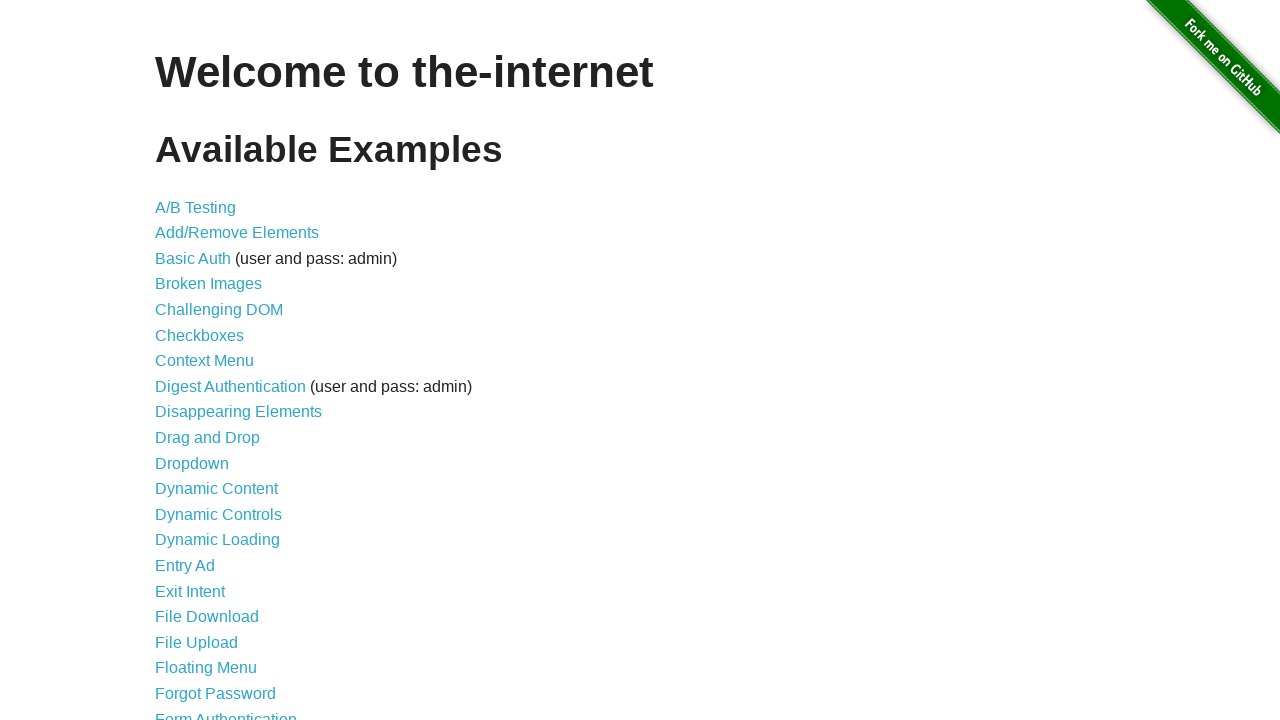

Clicked on 'Sortable Data Tables' link at (230, 574) on xpath=//*[text()='Sortable Data Tables']
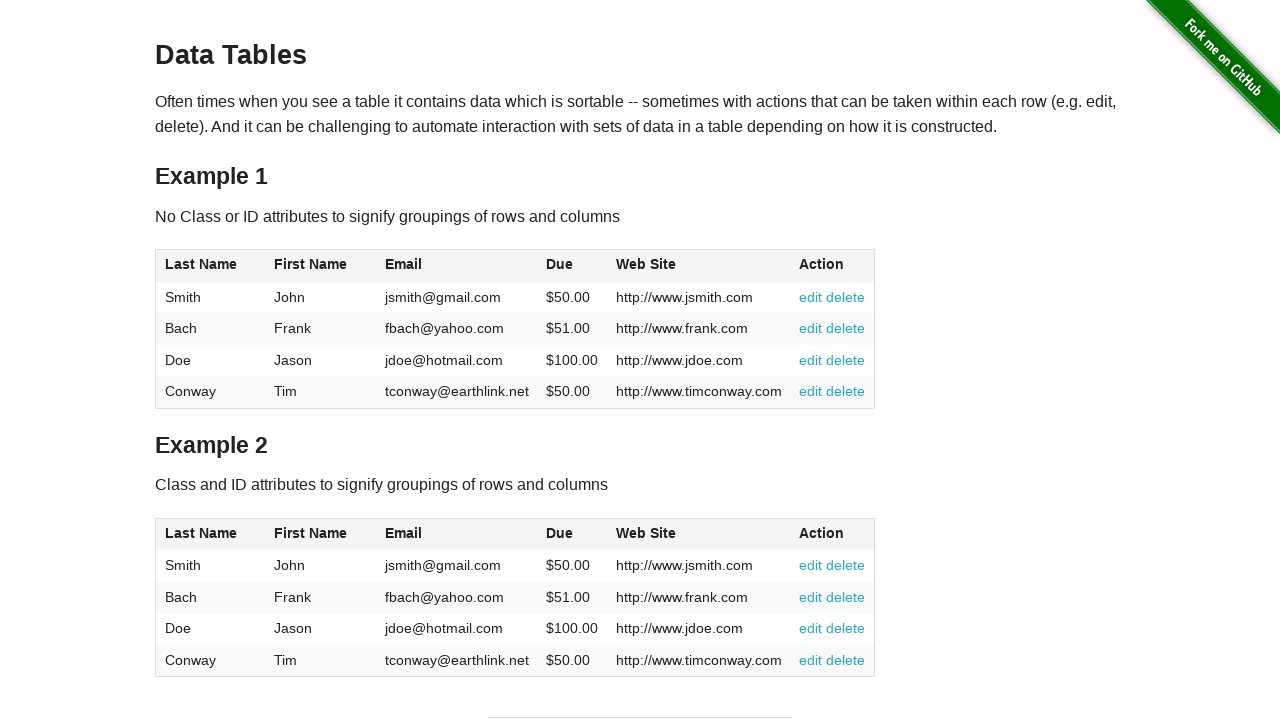

Sortable Data Tables page loaded and table1 is visible
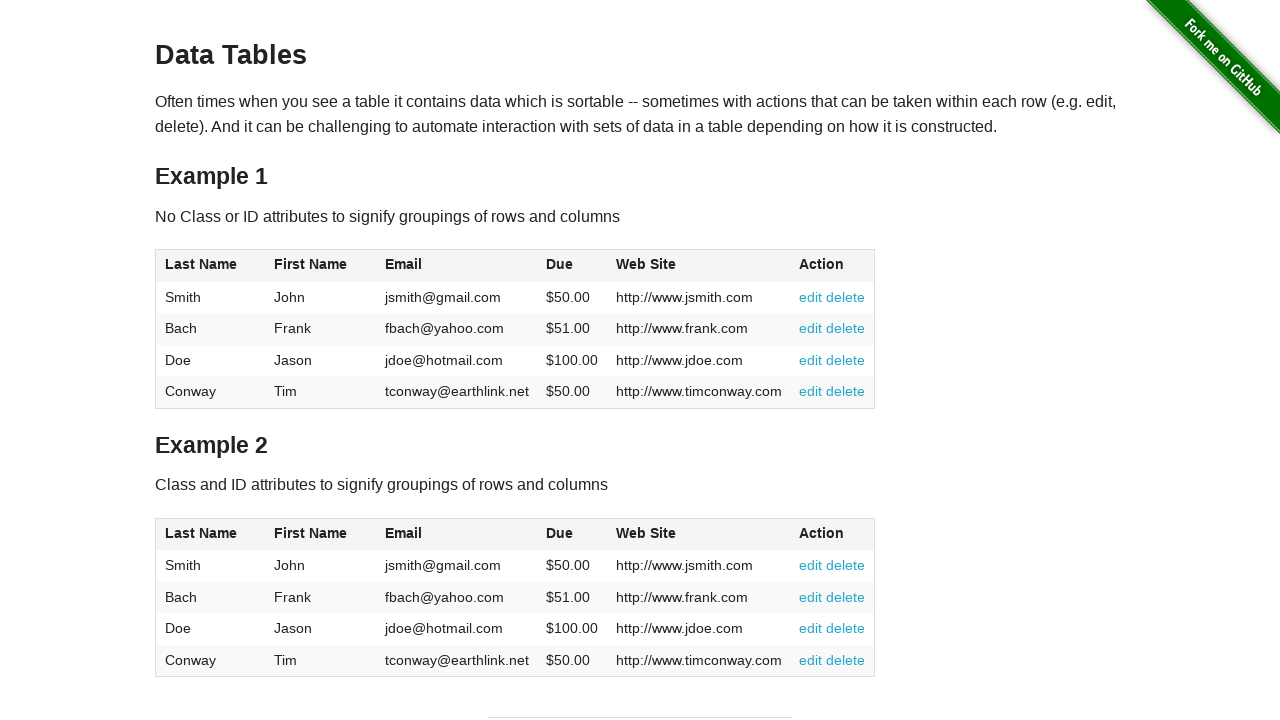

Verified table rows are present in tbody
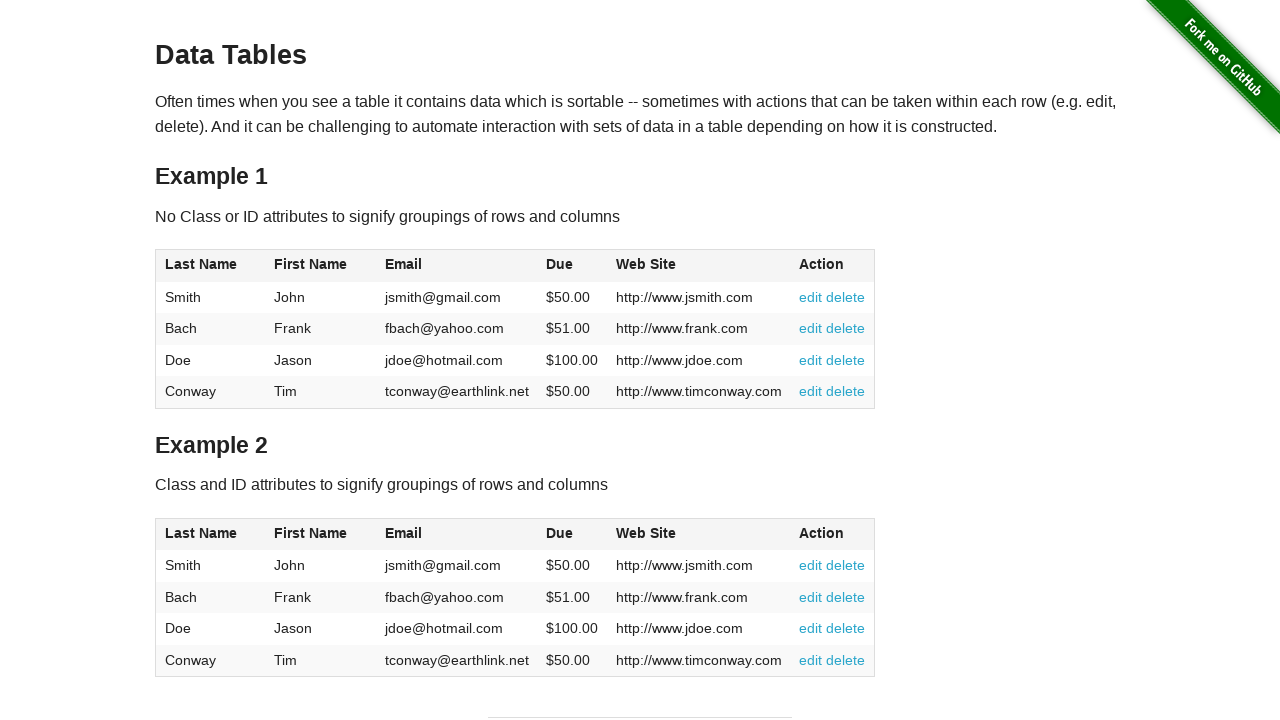

Verified column headers are present in thead (6 columns expected)
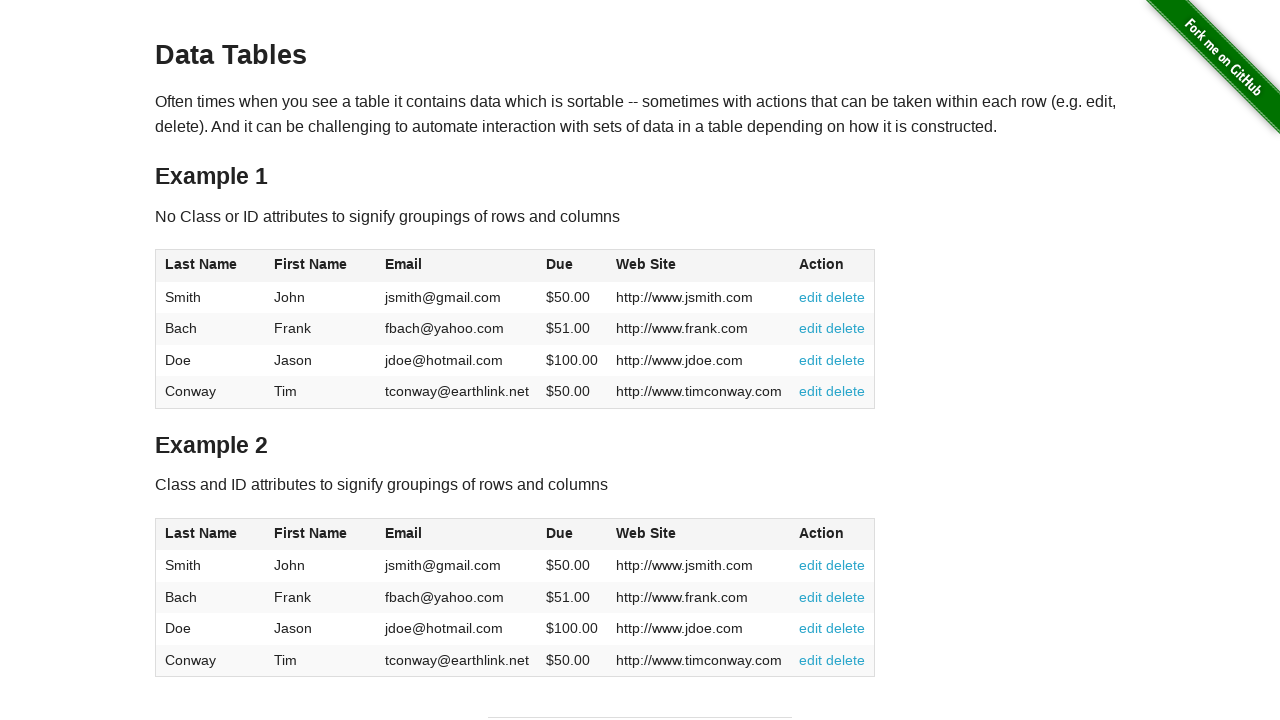

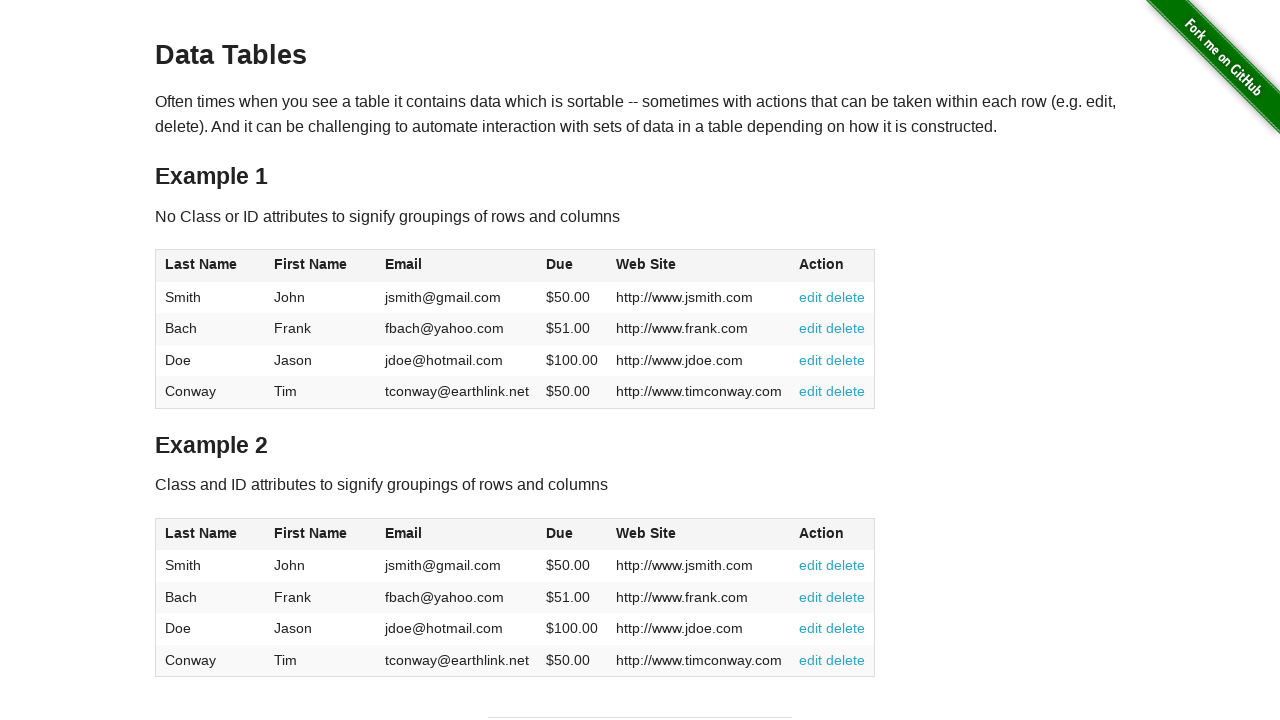